Tests the search functionality on ikesaki.com.br by entering a search query and submitting it

Starting URL: https://www.ikesaki.com.br/

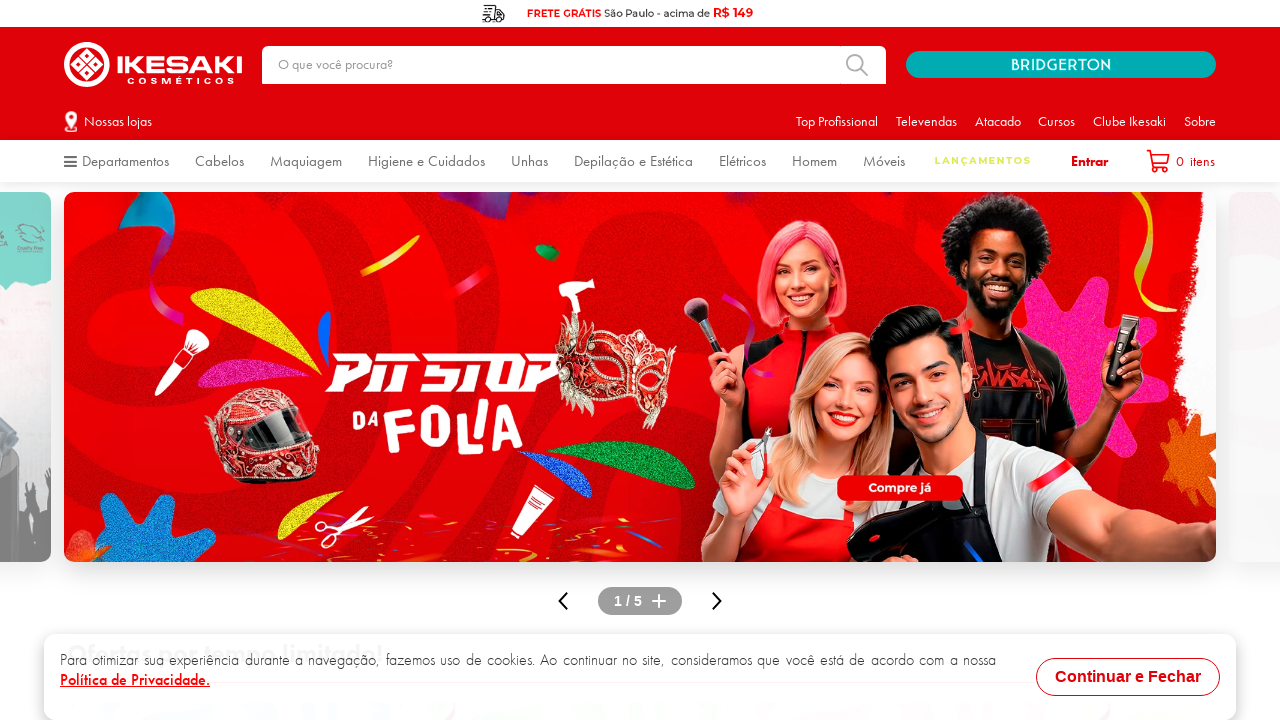

Search box element loaded and available
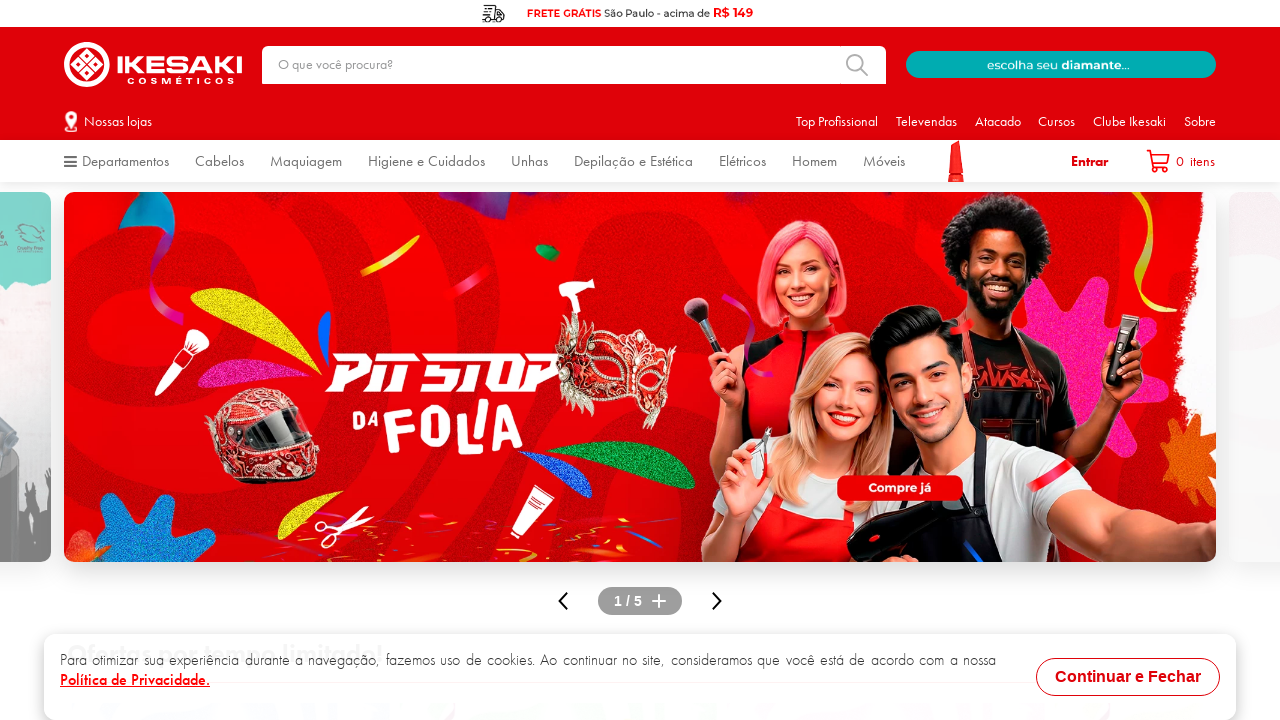

Filled search box with 'Pesquisa' on xpath=//*[@id="downshift-0-input"]
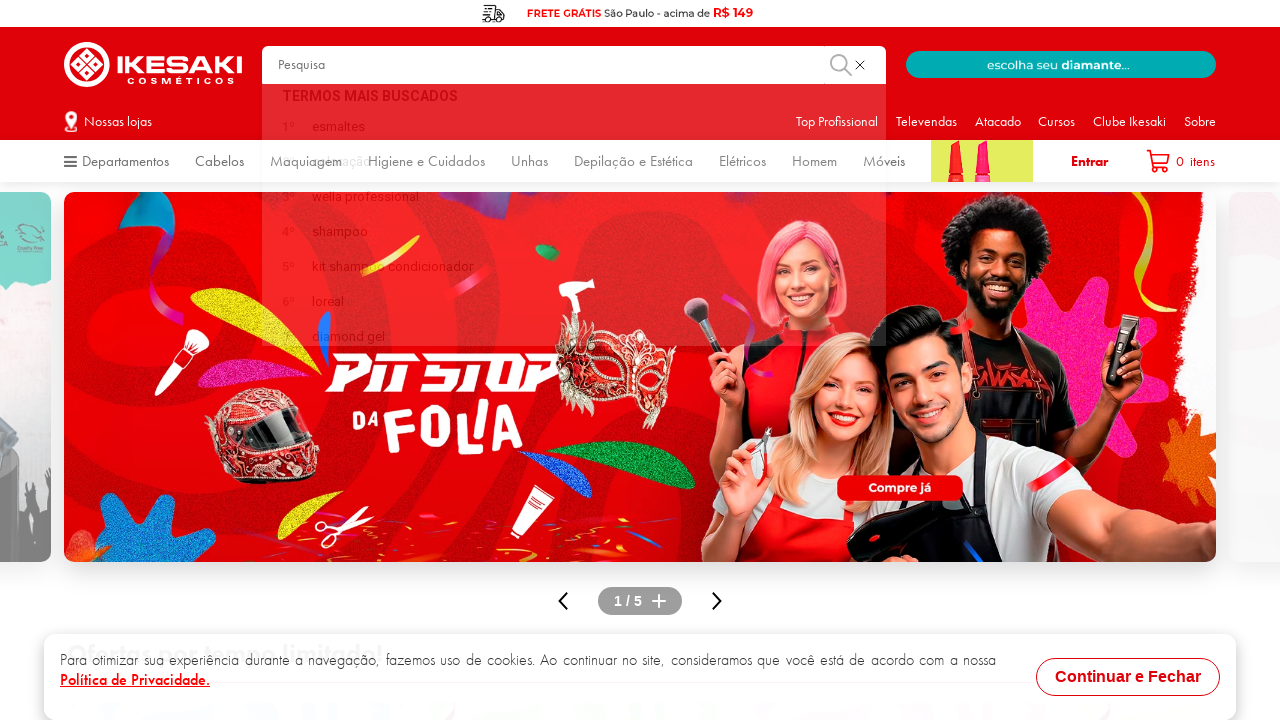

Pressed Enter to submit search query on xpath=//*[@id="downshift-0-input"]
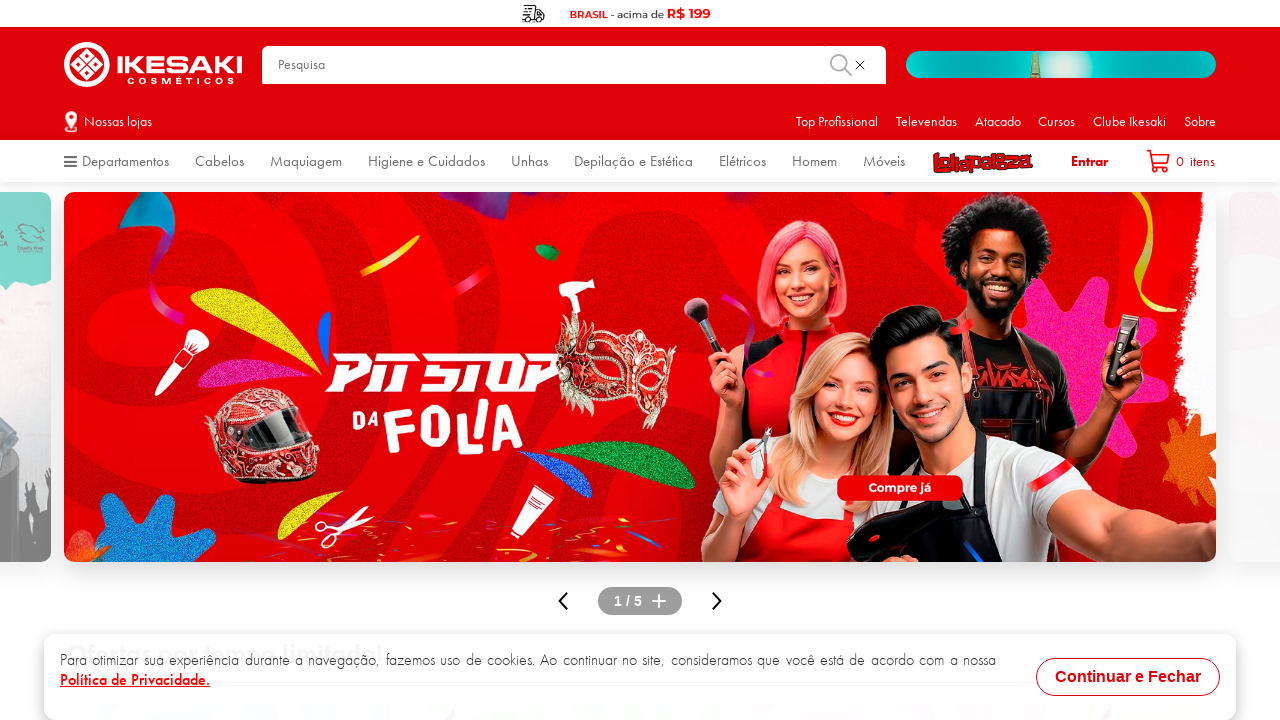

Waited 5 seconds for search results to load
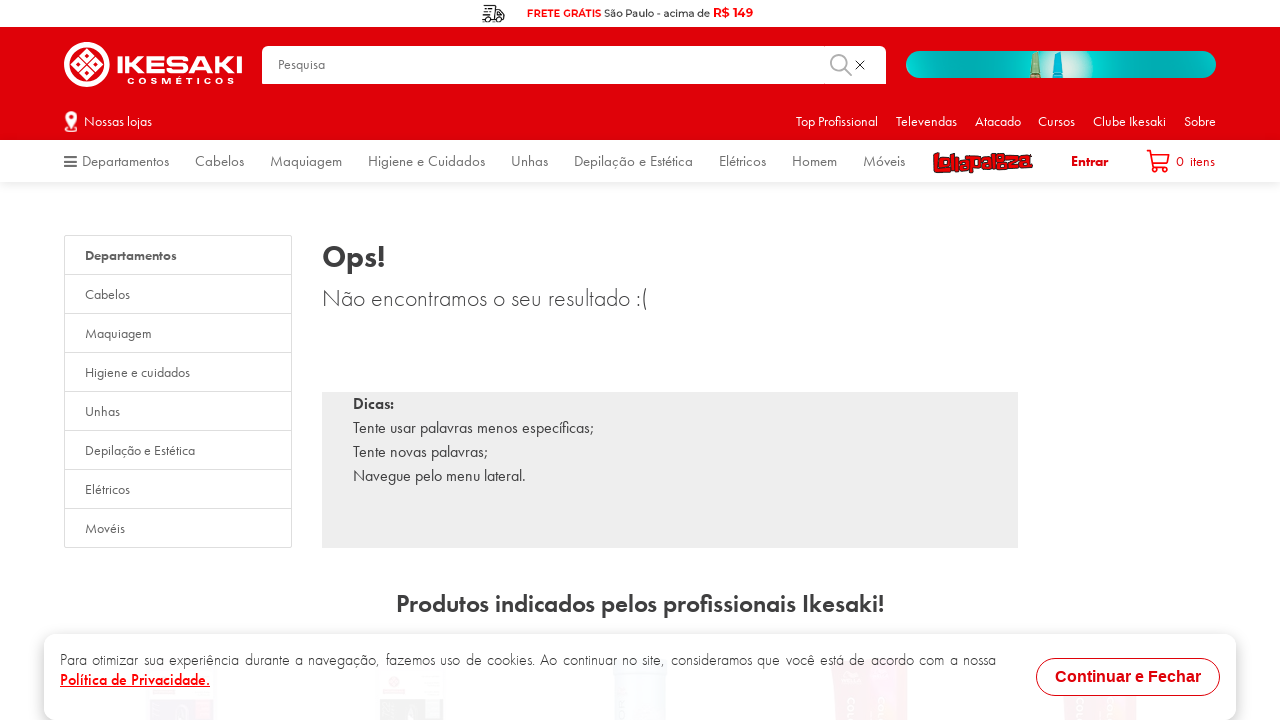

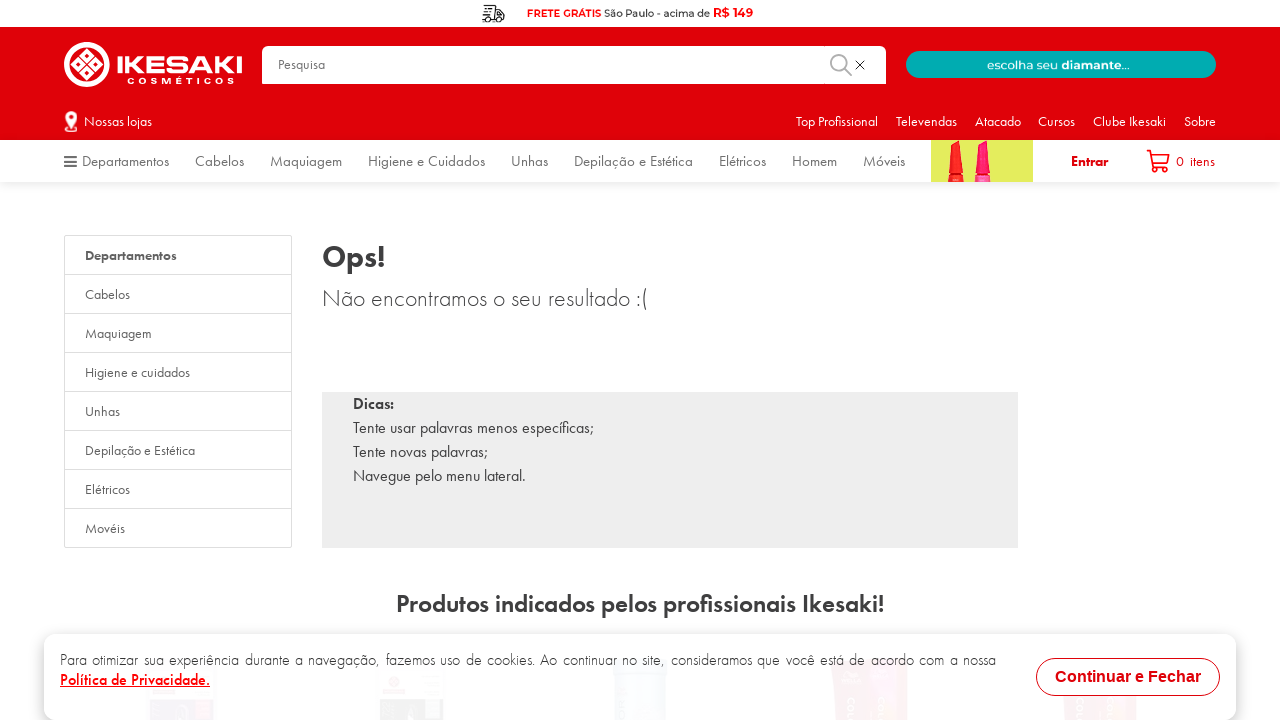